Tests submitting an empty feedback form and verifies the result page shows null/empty values for all fields

Starting URL: https://kristinek.github.io/site/tasks/provide_feedback

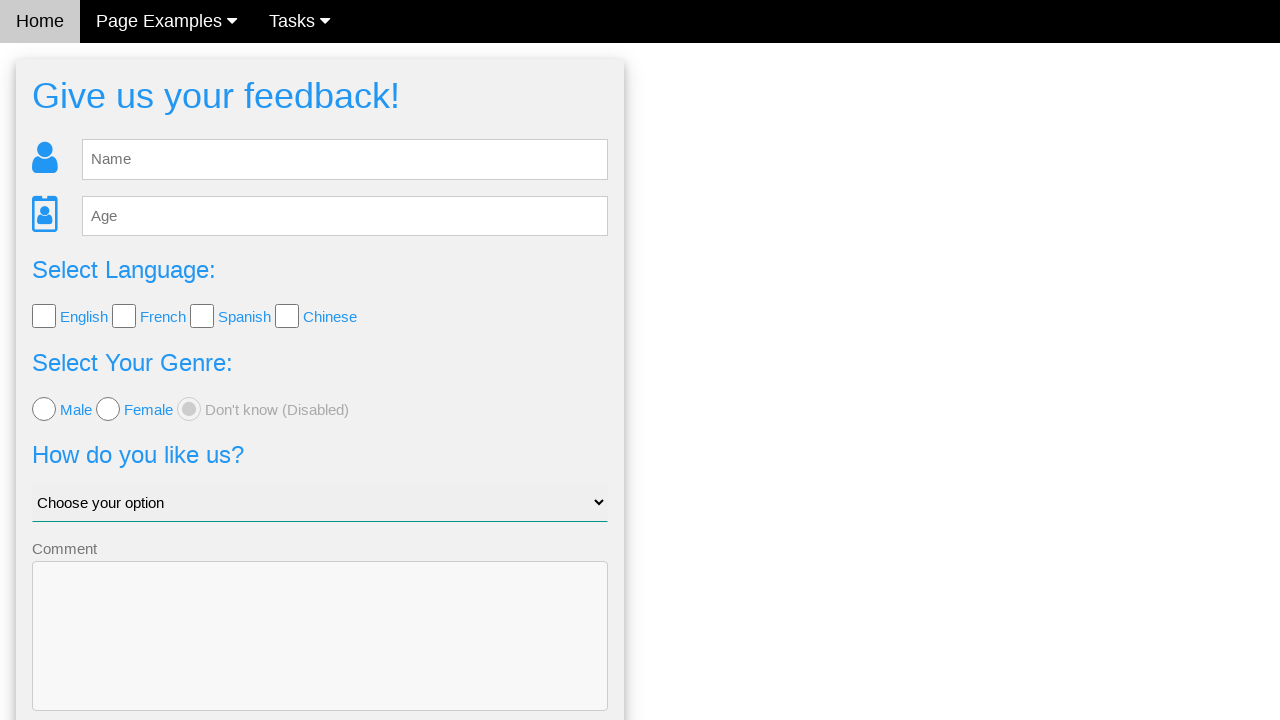

Waited for submit button to load on feedback form
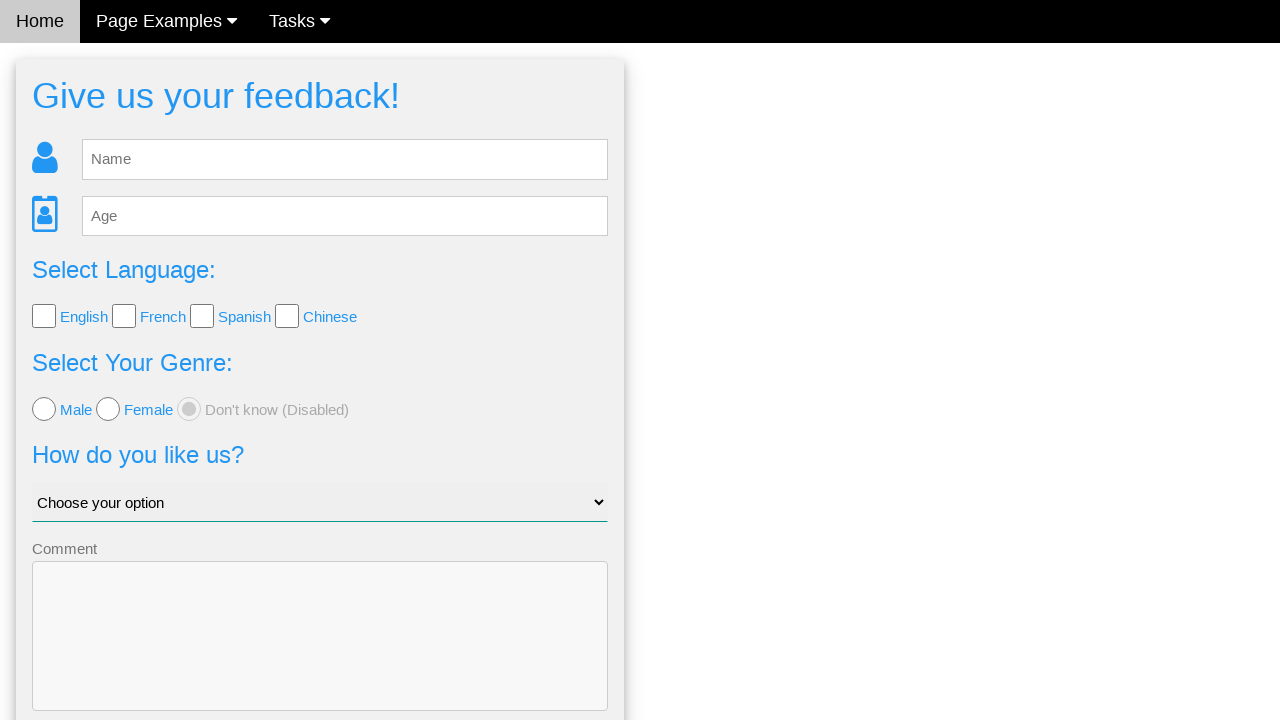

Clicked submit button without filling any form fields at (320, 656) on button[type='submit']
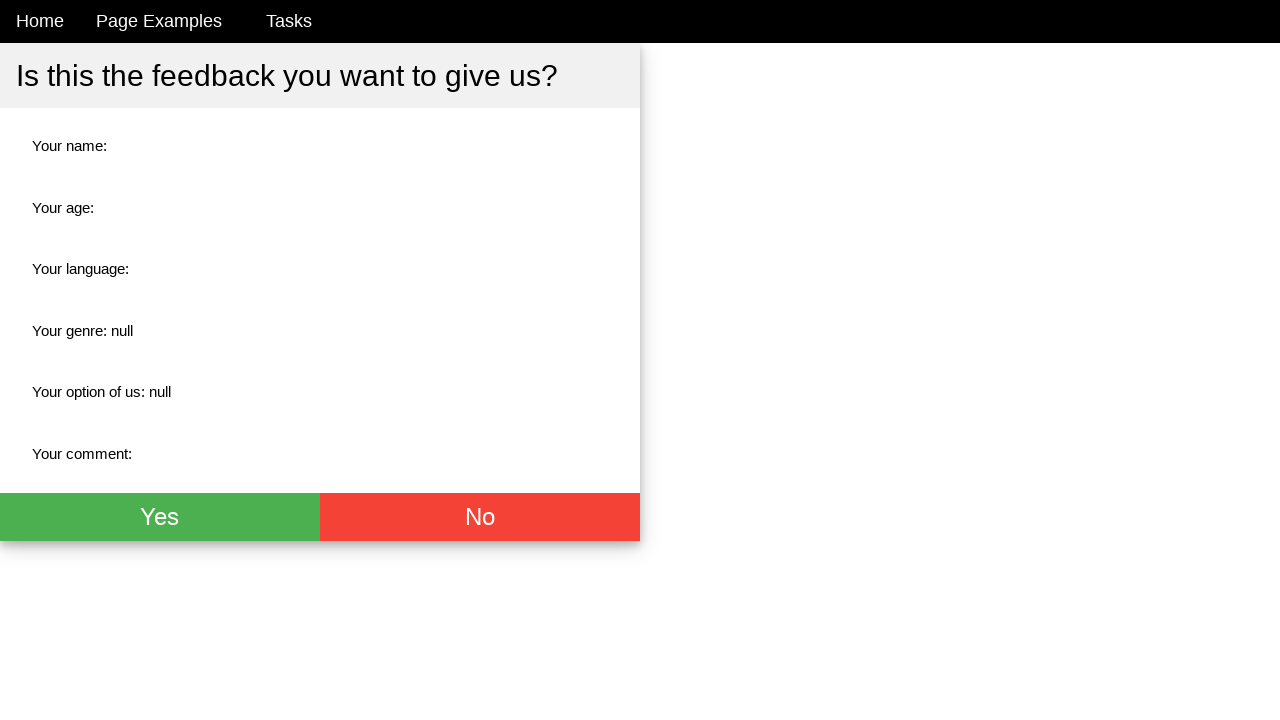

Result page loaded after submitting empty form
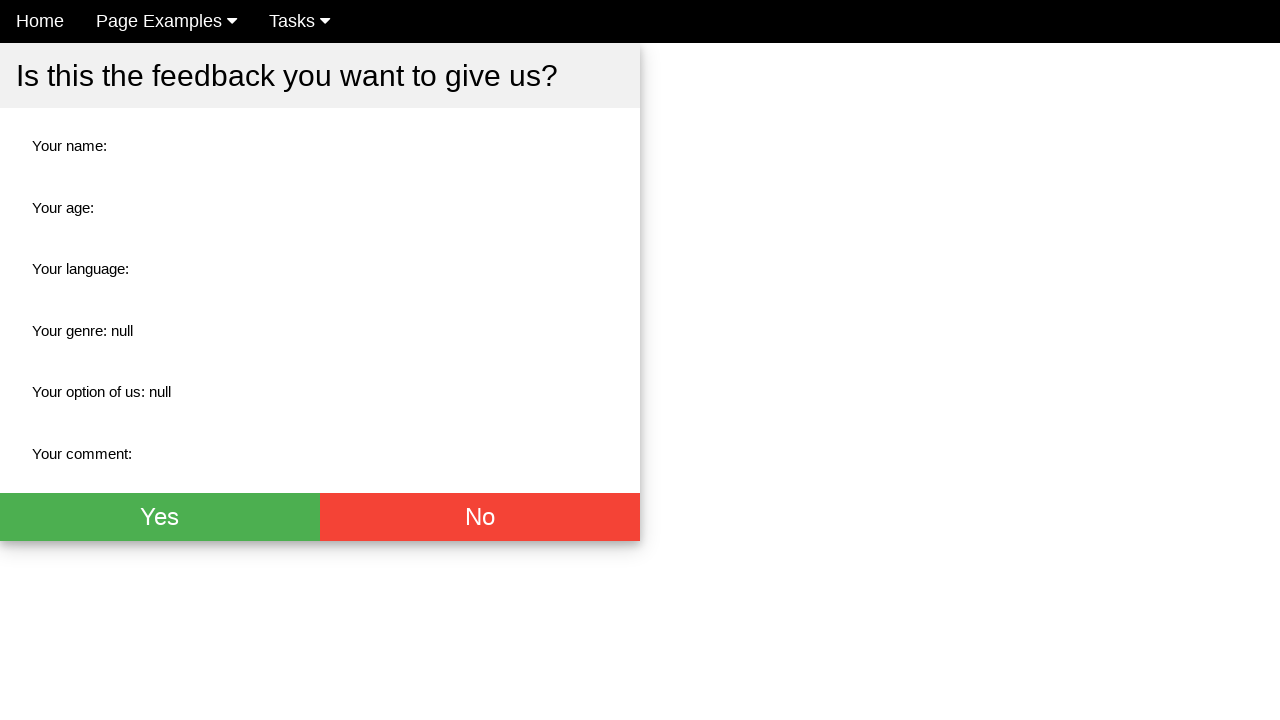

Verified 'Yes' button is present on result page
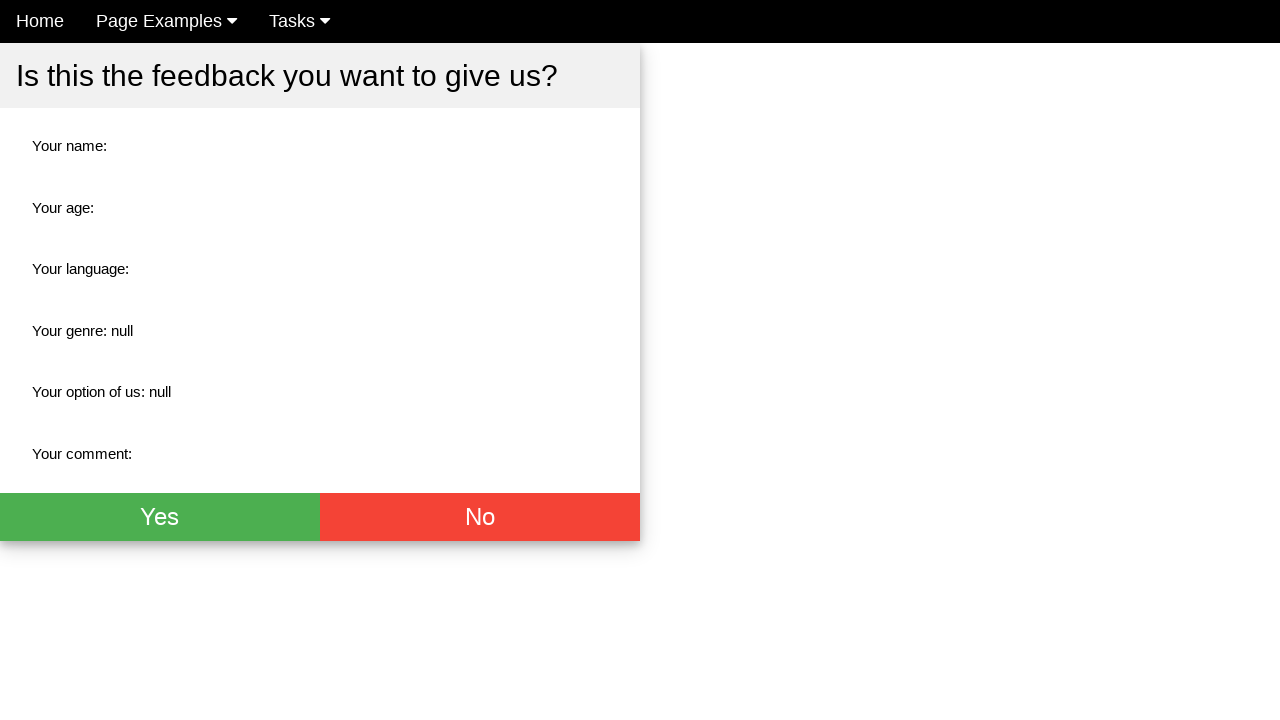

Verified 'No' button is present on result page
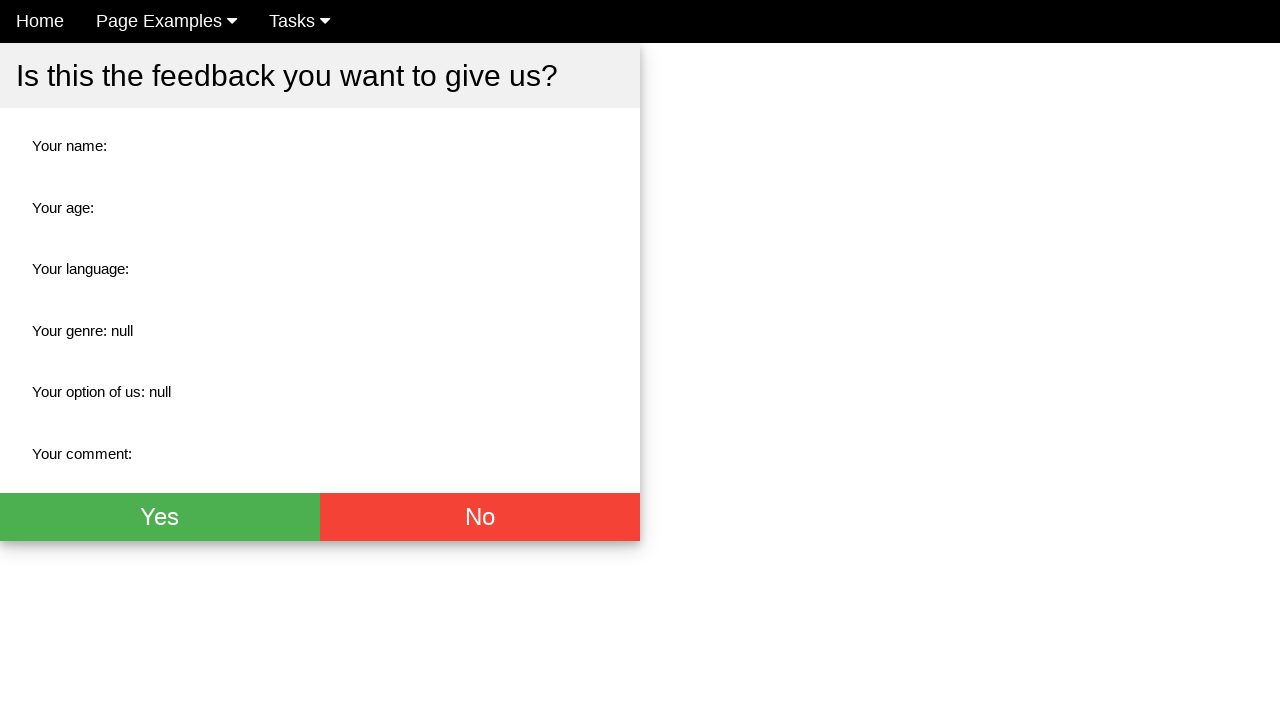

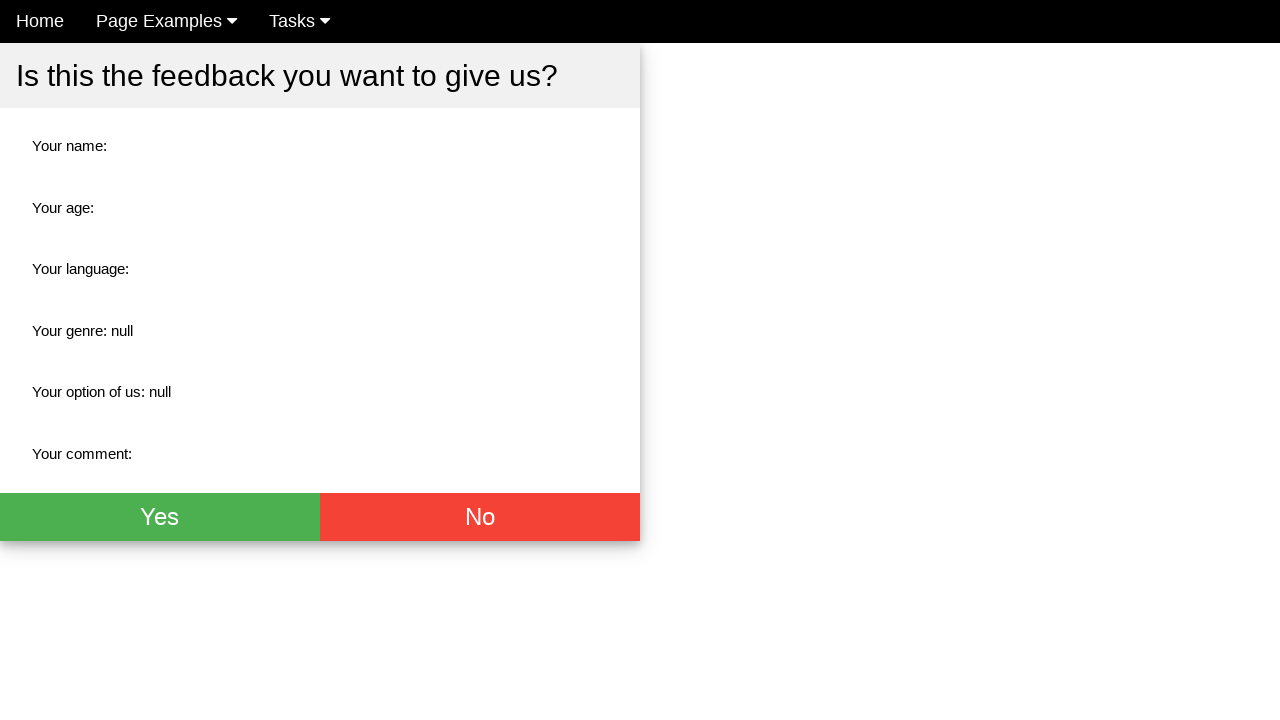